Tests selecting an option from a dropdown using Playwright's select_option method by visible text and verifying the selection.

Starting URL: https://the-internet.herokuapp.com/dropdown

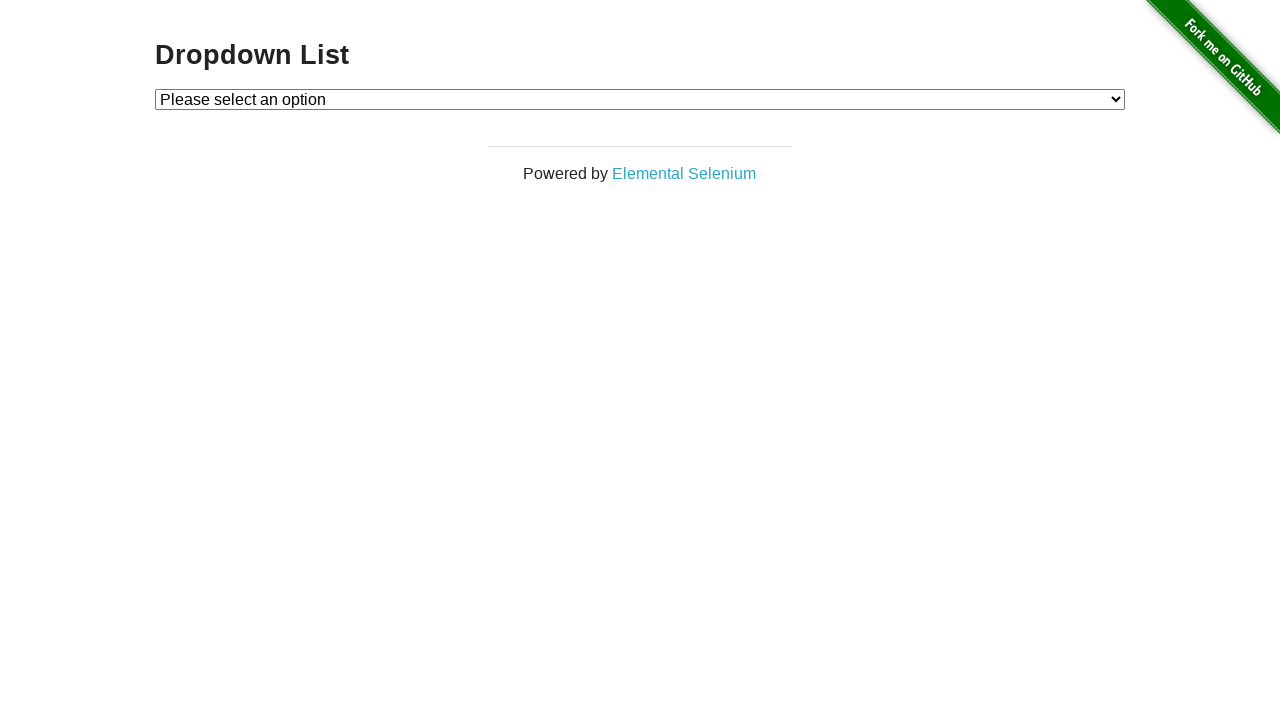

Waited for dropdown selector to be available
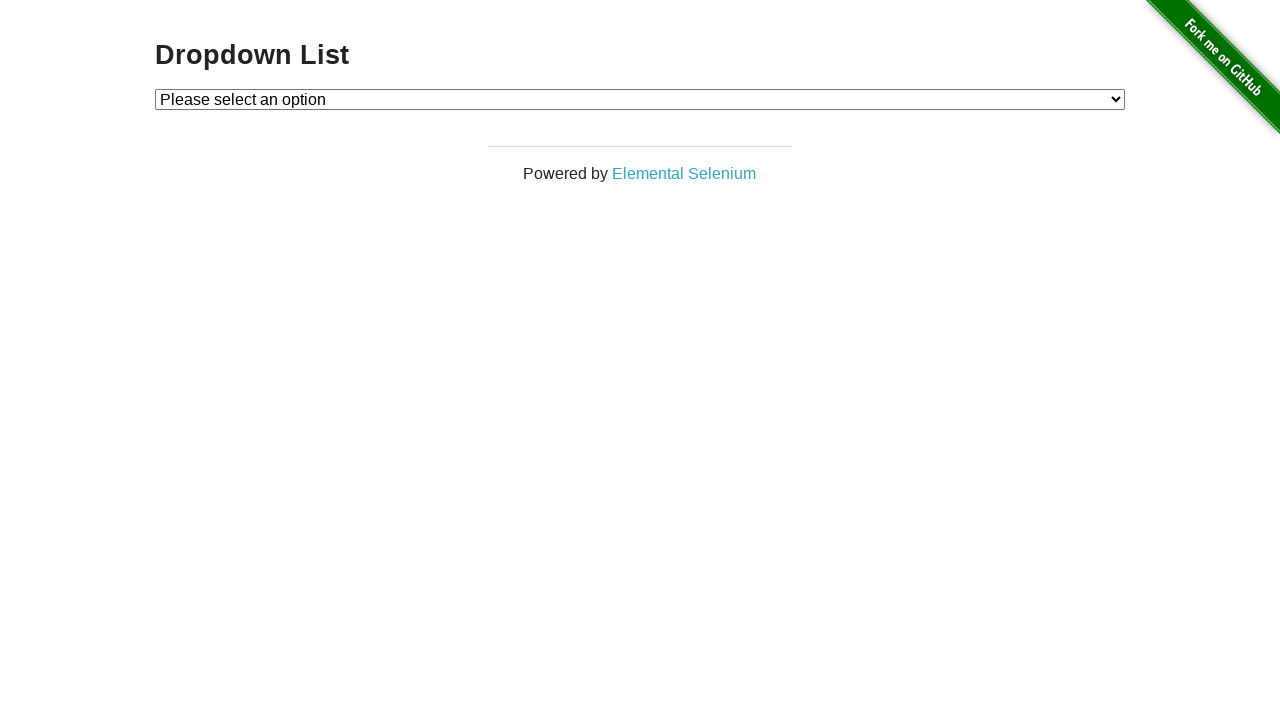

Selected 'Option 1' from dropdown by visible text on #dropdown
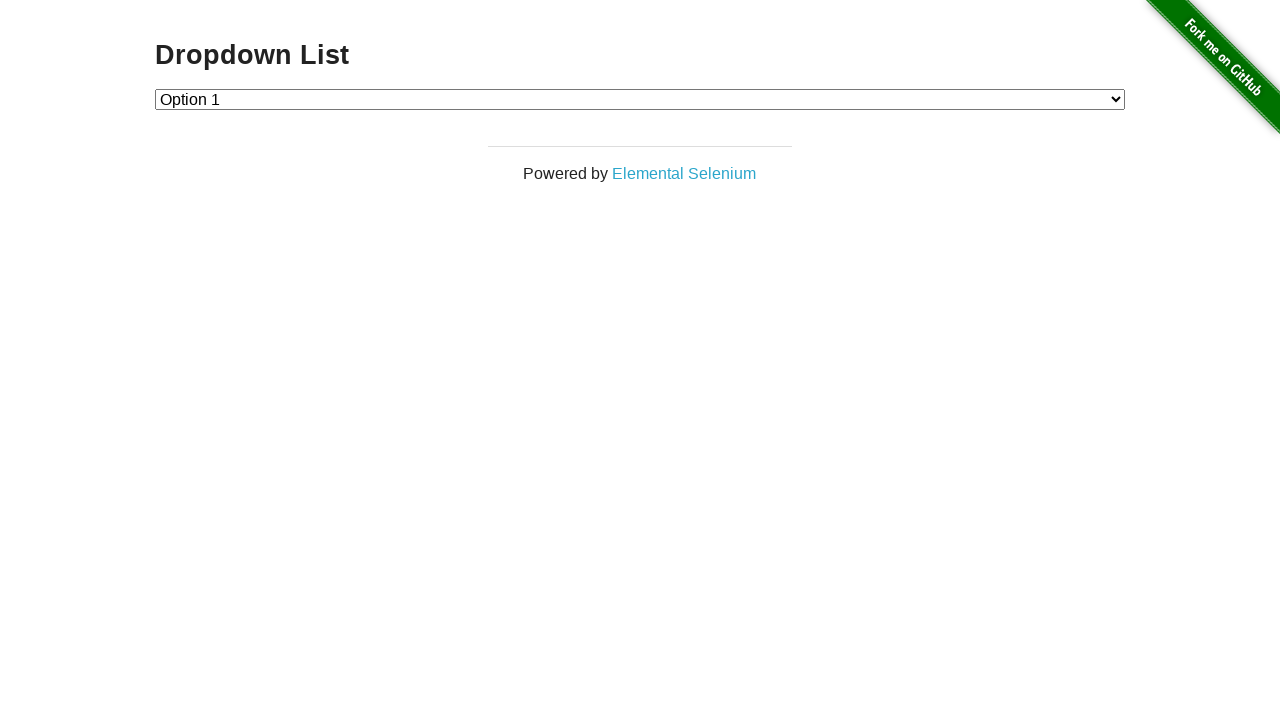

Retrieved selected option text from dropdown
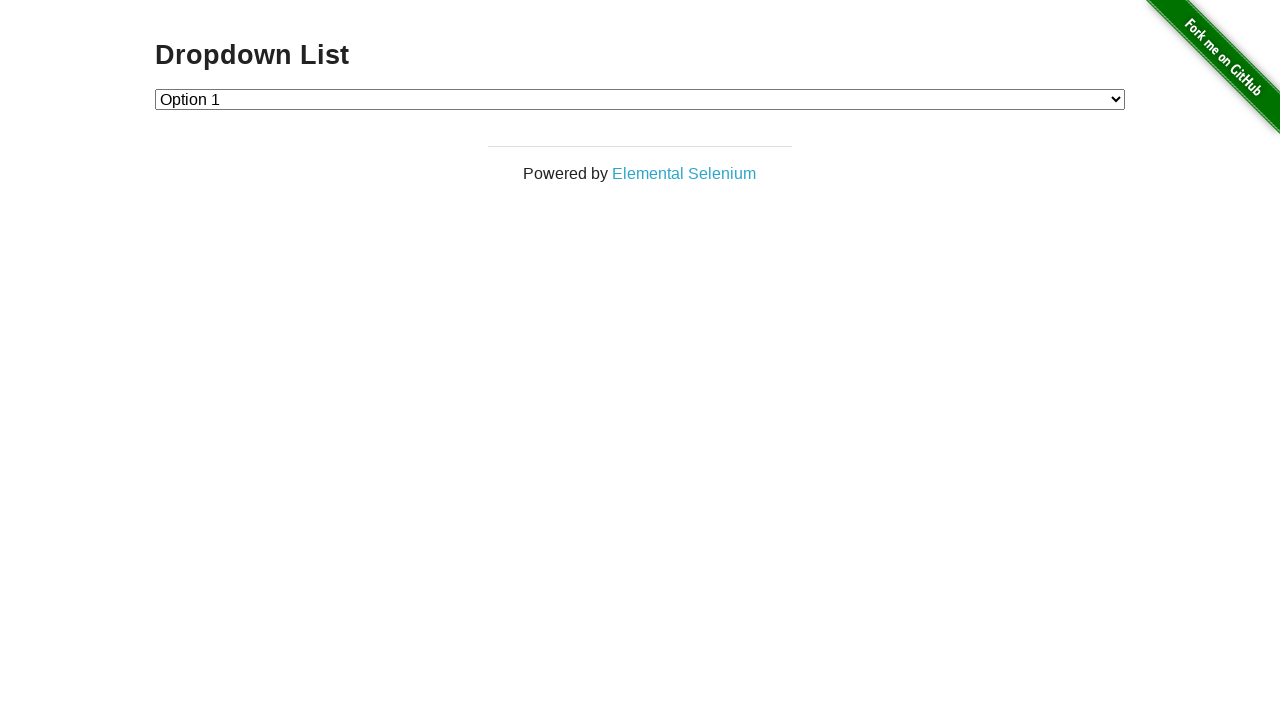

Verified that selected option text equals 'Option 1'
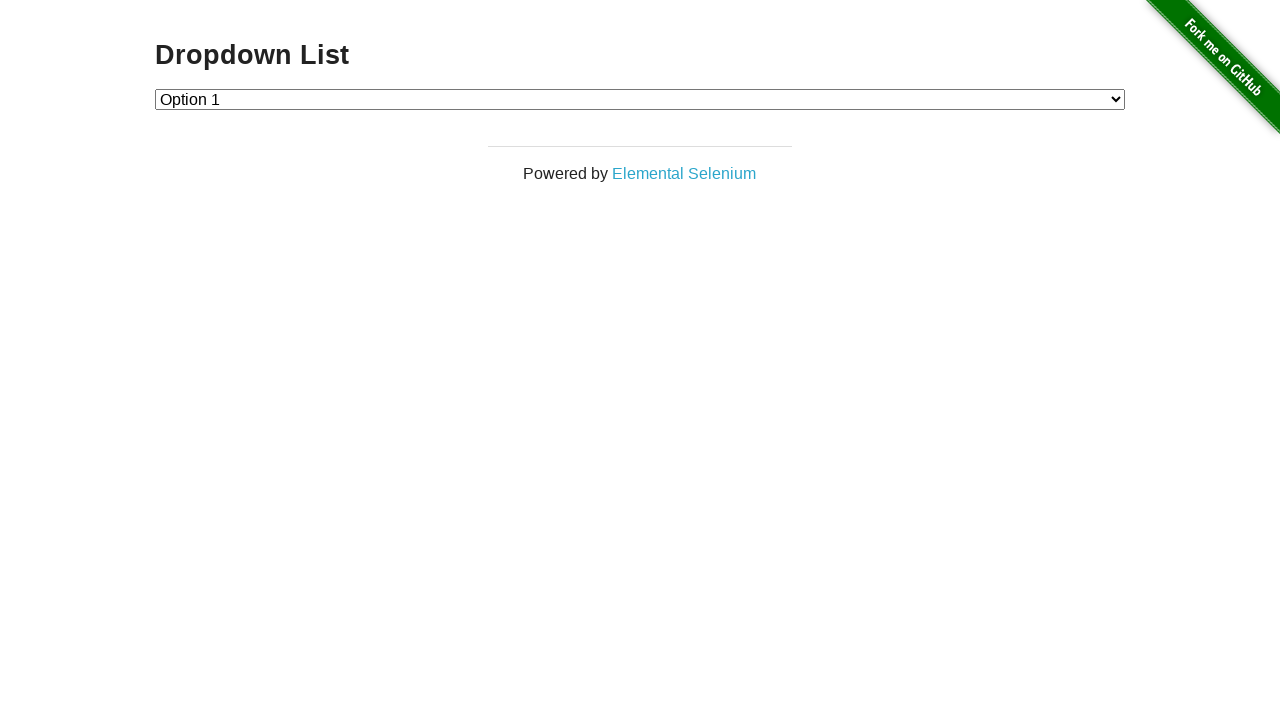

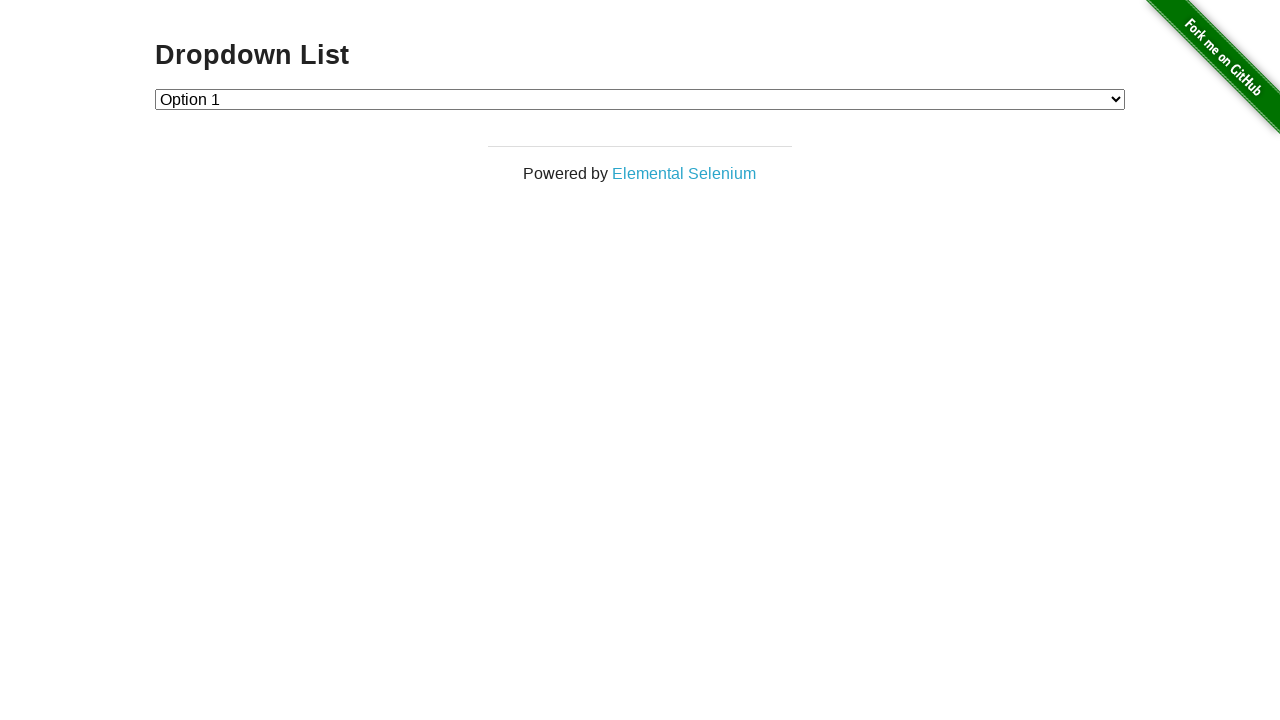